Tests drag and drop functionality by dragging an element from one location and dropping it to another on a test automation practice site

Starting URL: https://testautomationpractice.blogspot.com/

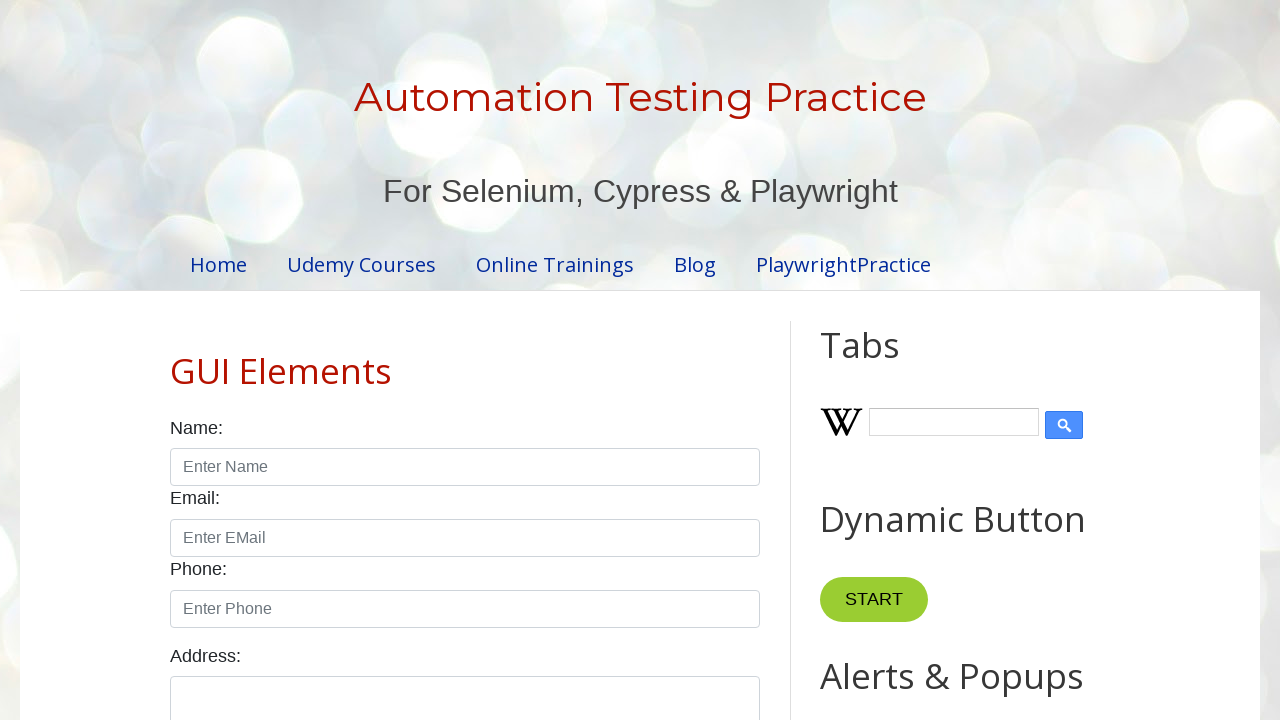

Located the draggable element
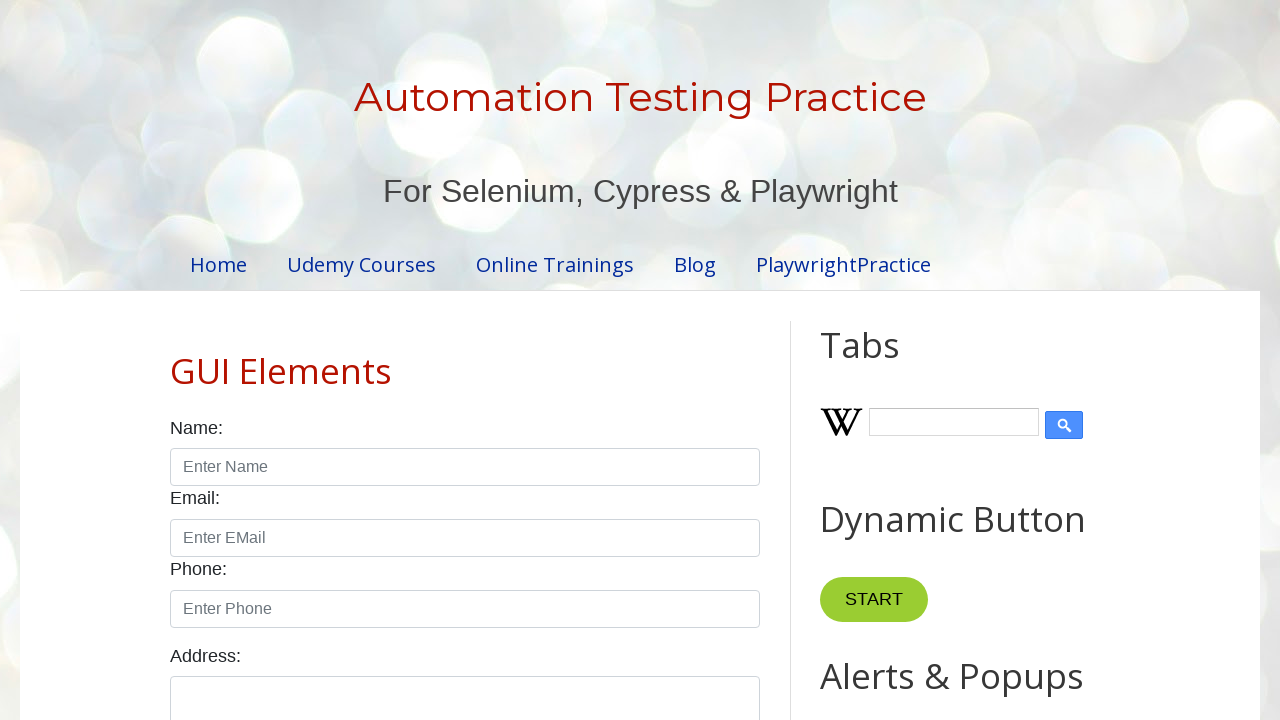

Located the drop target element
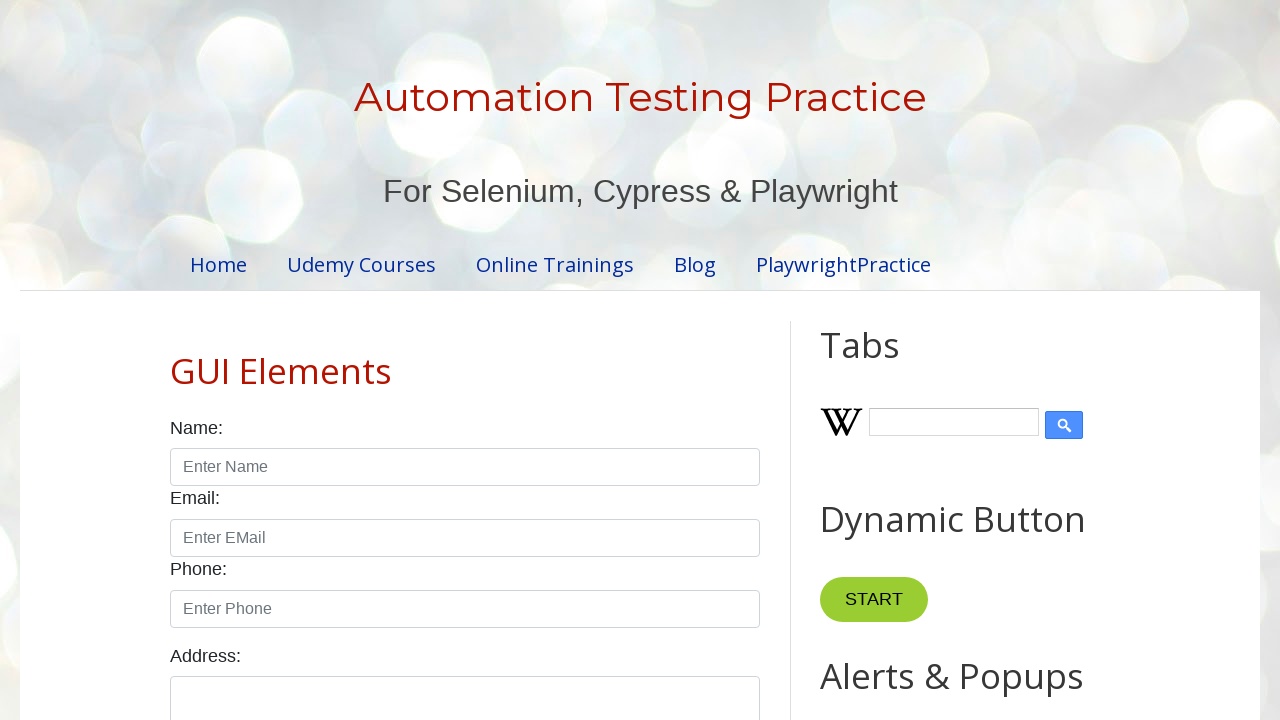

Dragged element to drop target at (1015, 404)
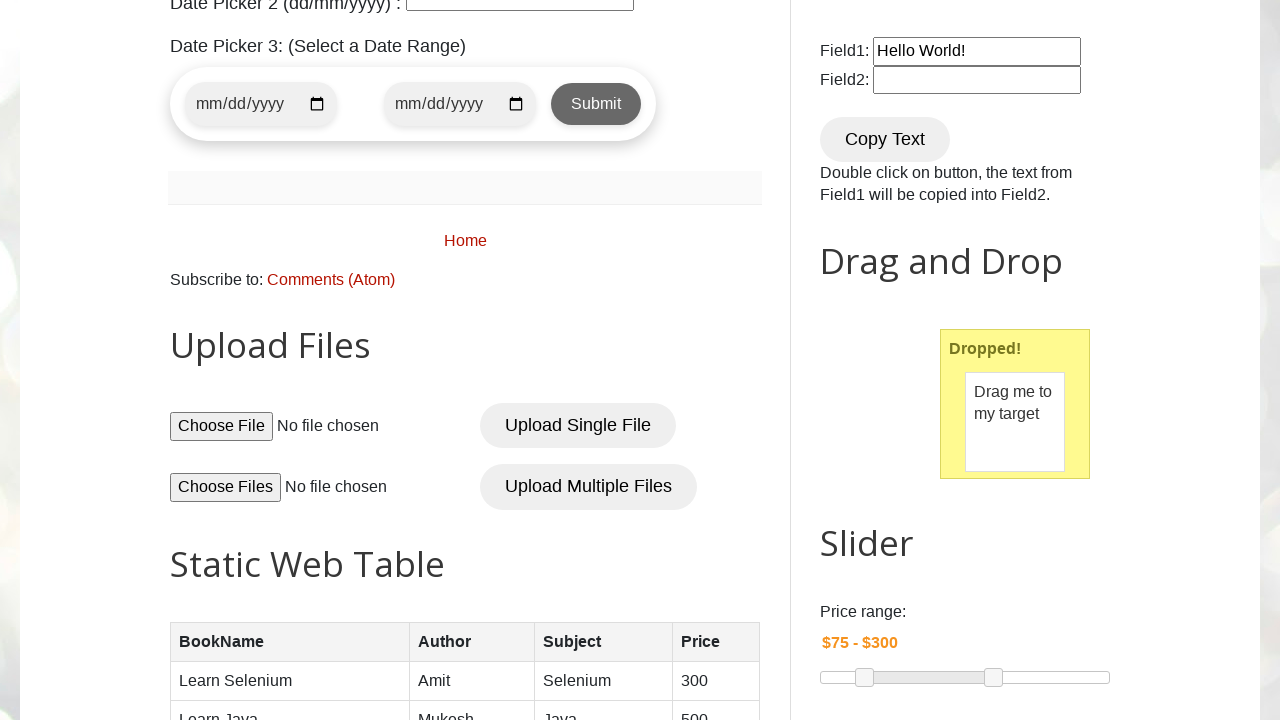

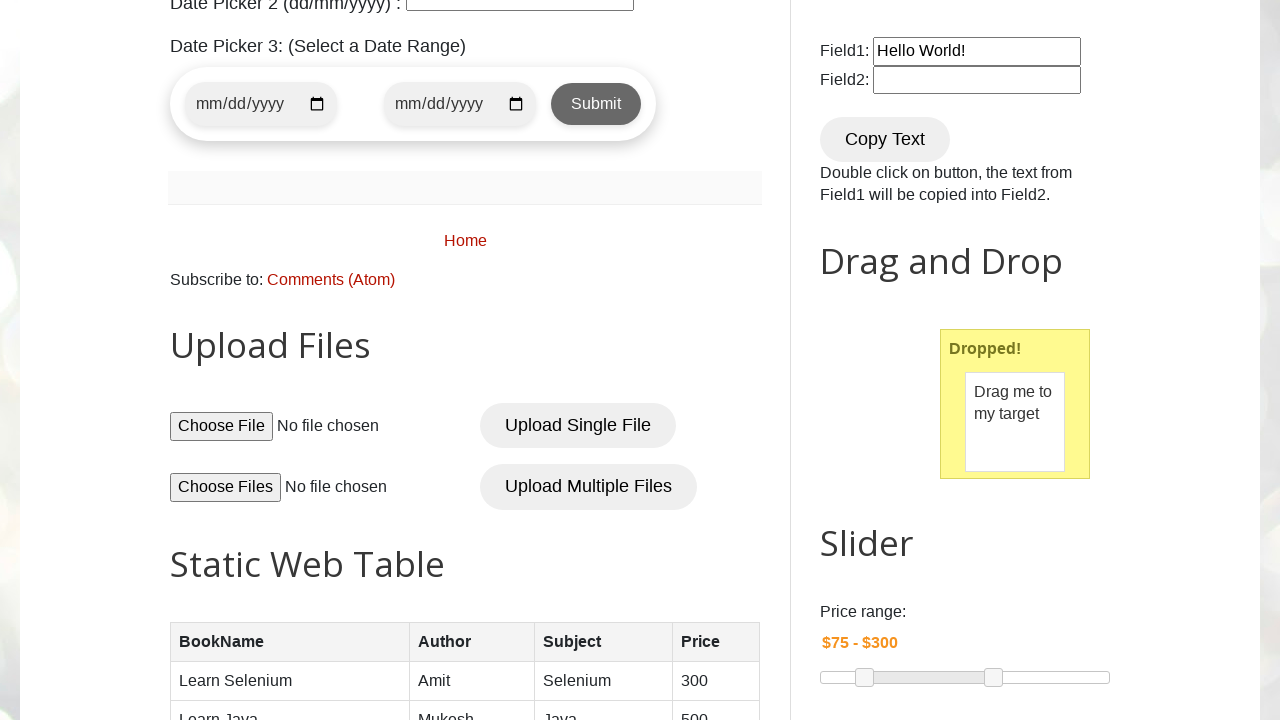